Tests marking all todo items as completed using the toggle all checkbox

Starting URL: https://demo.playwright.dev/todomvc

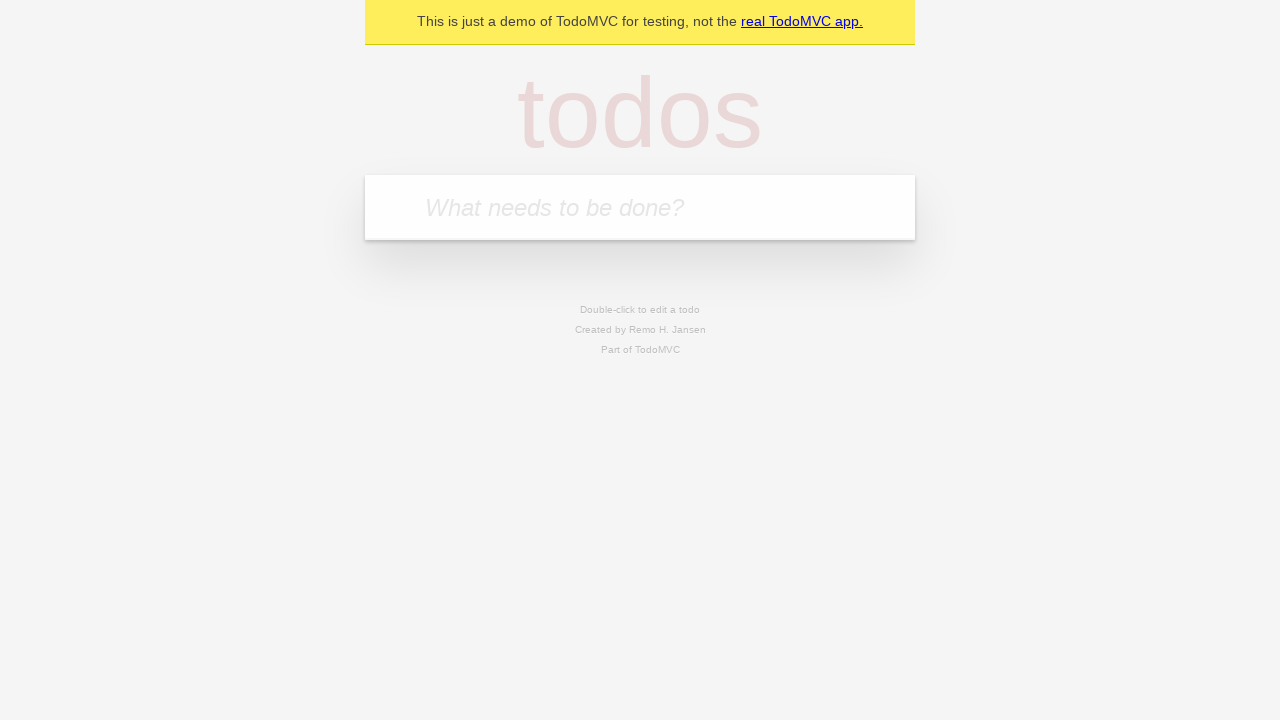

Filled todo input with 'buy some cheese' on internal:attr=[placeholder="What needs to be done?"i]
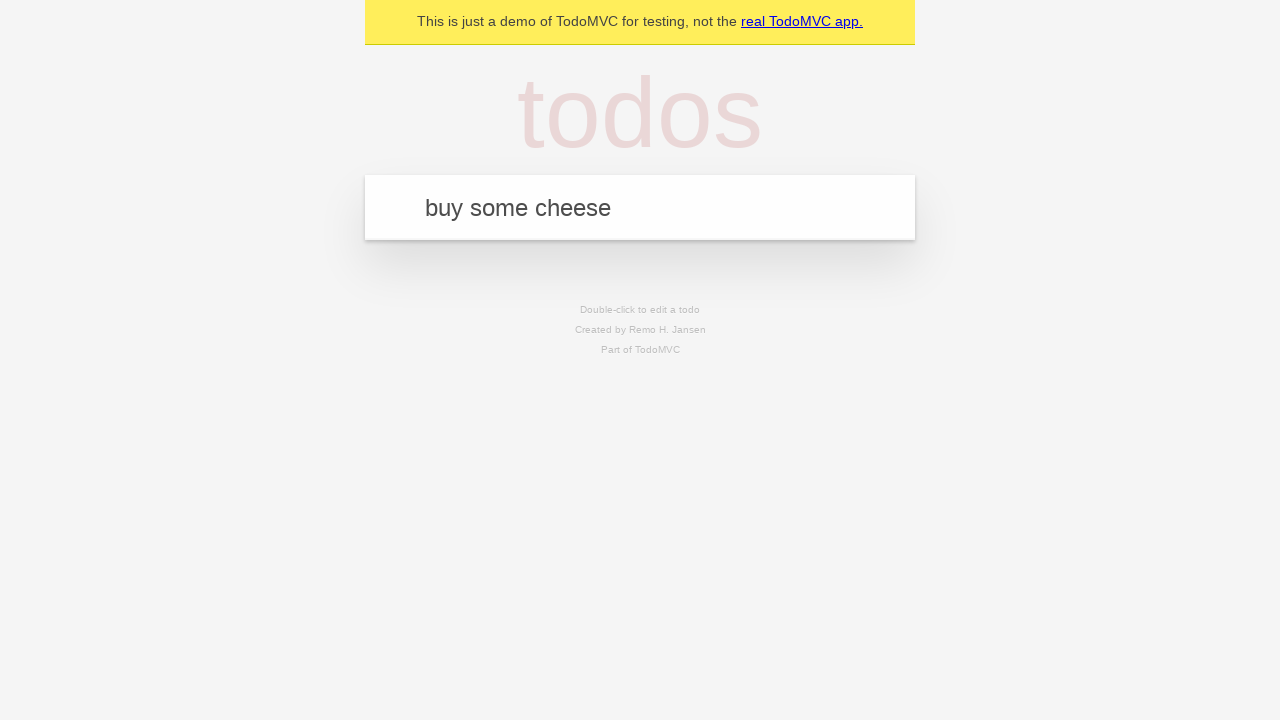

Pressed Enter to add first todo on internal:attr=[placeholder="What needs to be done?"i]
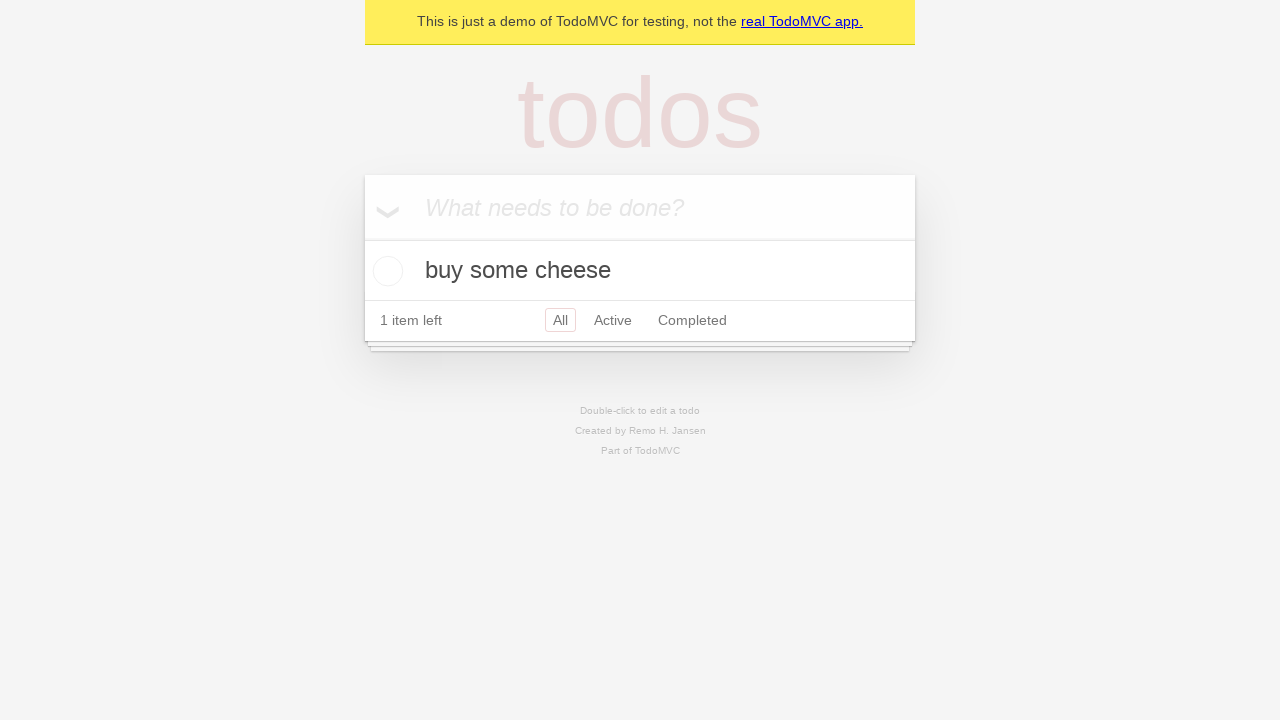

Filled todo input with 'feed the cat' on internal:attr=[placeholder="What needs to be done?"i]
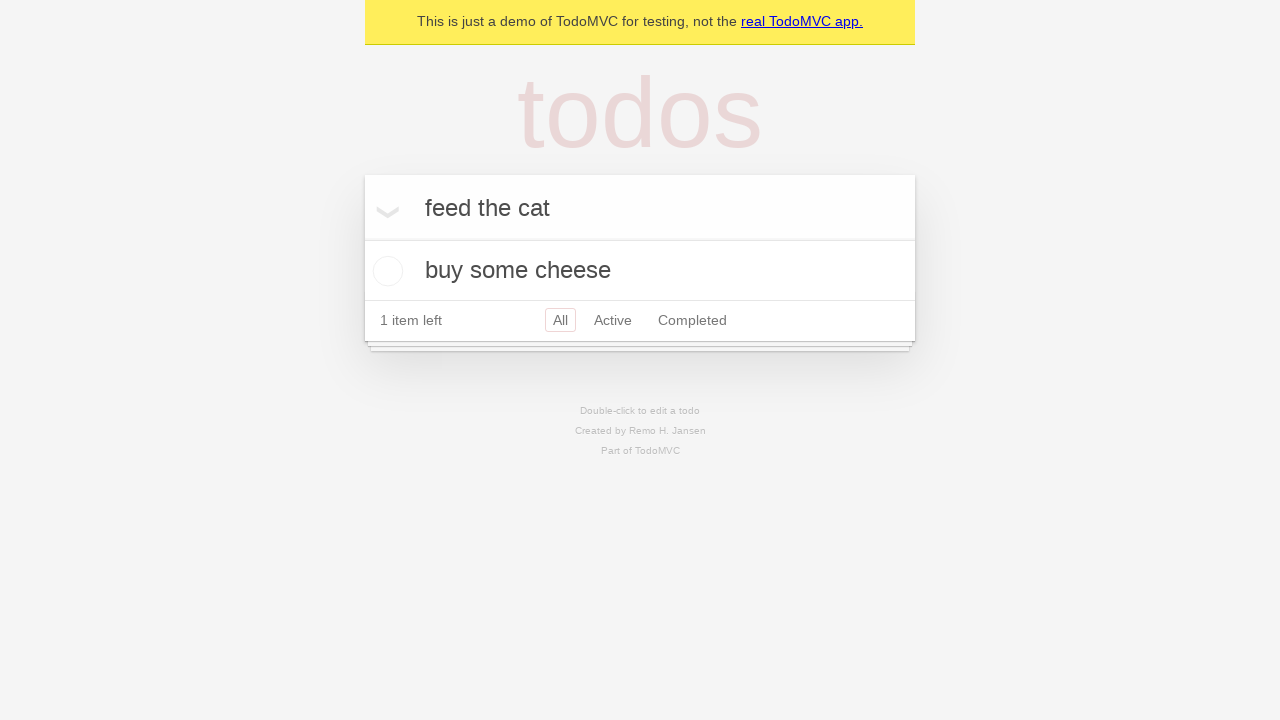

Pressed Enter to add second todo on internal:attr=[placeholder="What needs to be done?"i]
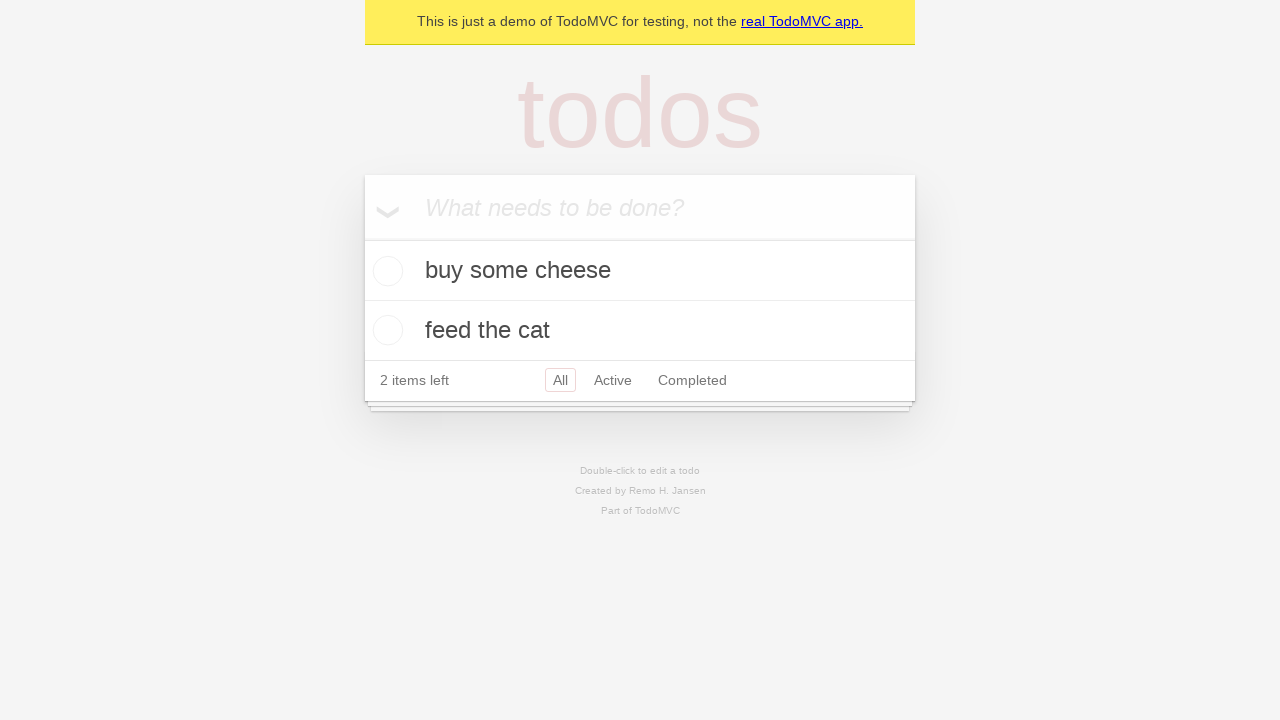

Filled todo input with 'book a doctors appointment' on internal:attr=[placeholder="What needs to be done?"i]
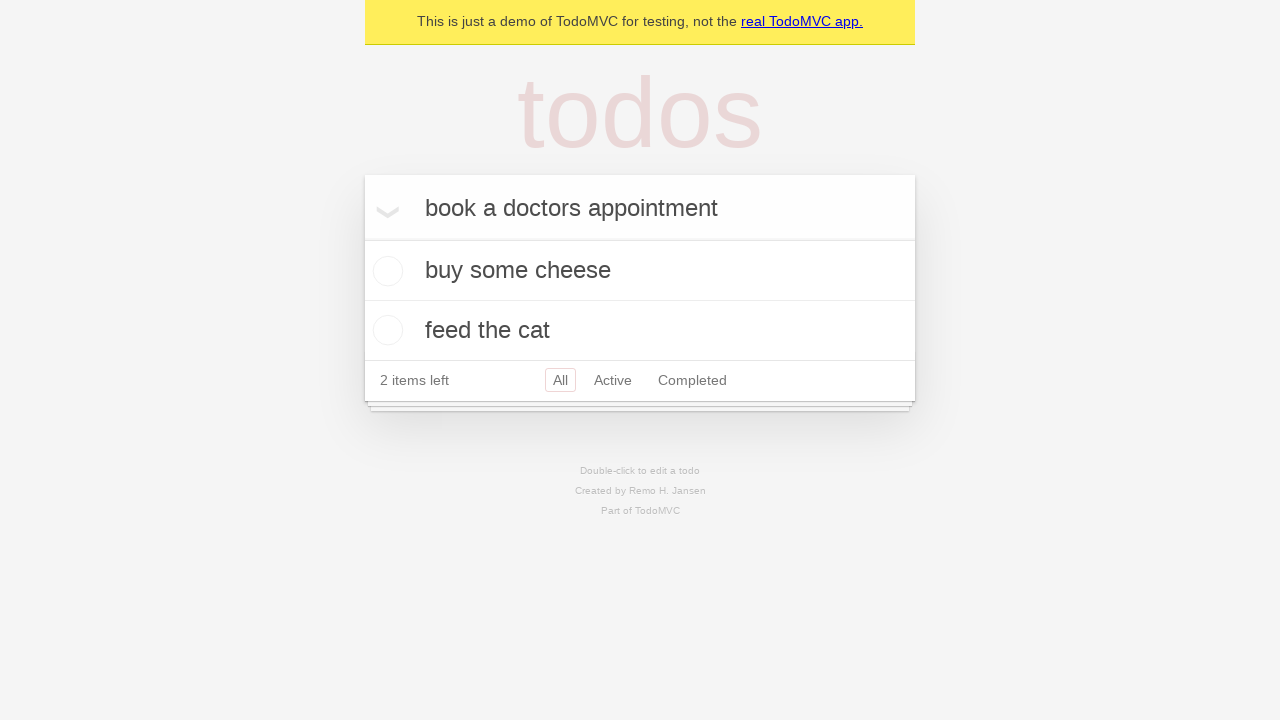

Pressed Enter to add third todo on internal:attr=[placeholder="What needs to be done?"i]
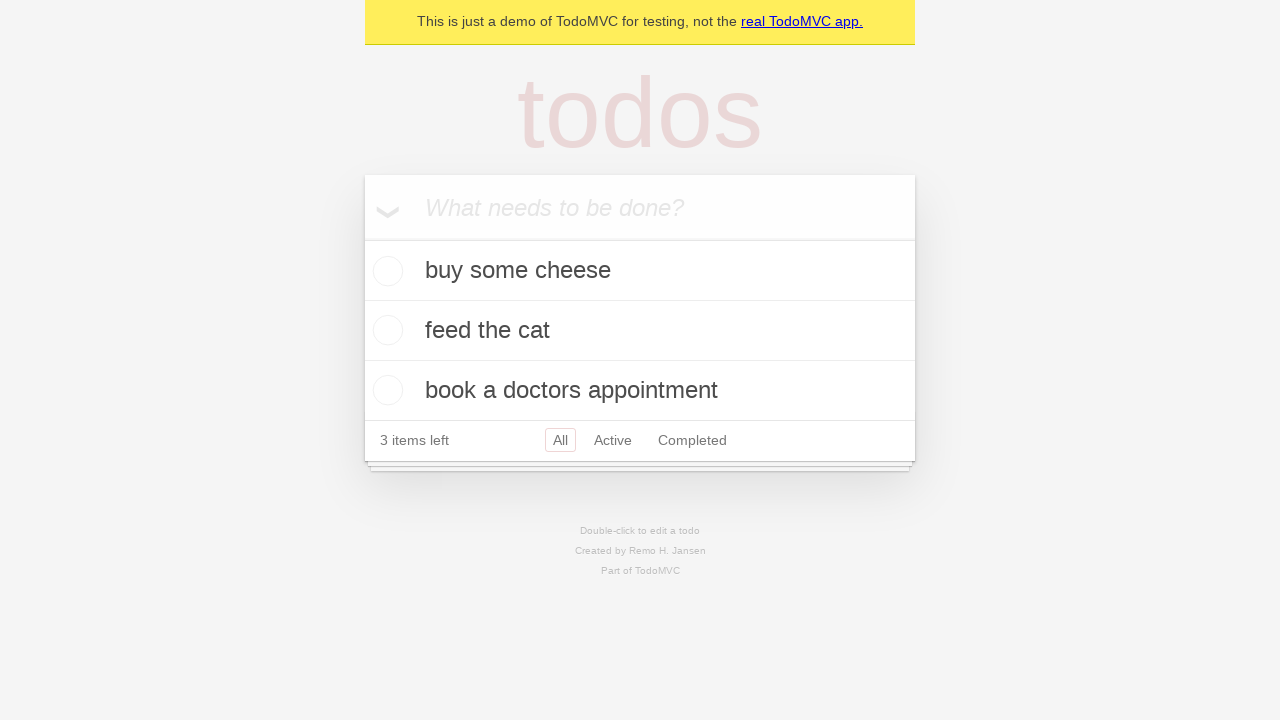

All three todo items loaded
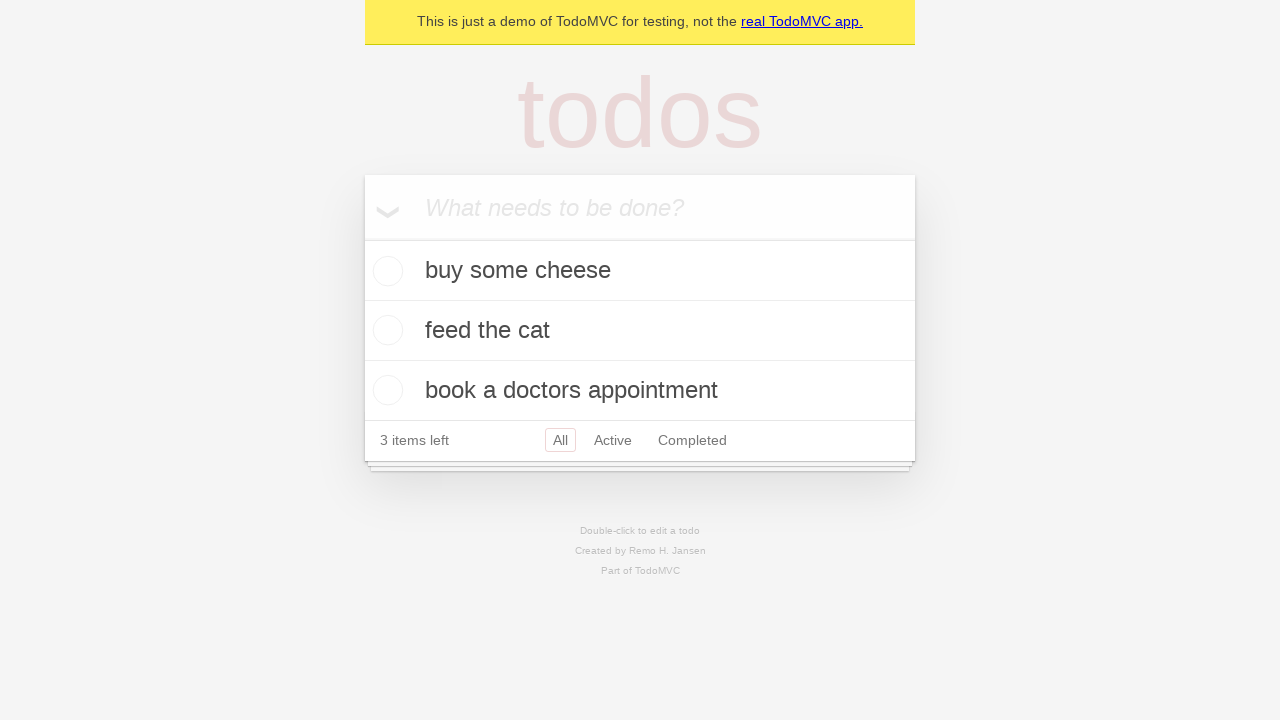

Clicked 'Mark all as complete' checkbox at (362, 238) on internal:label="Mark all as complete"i
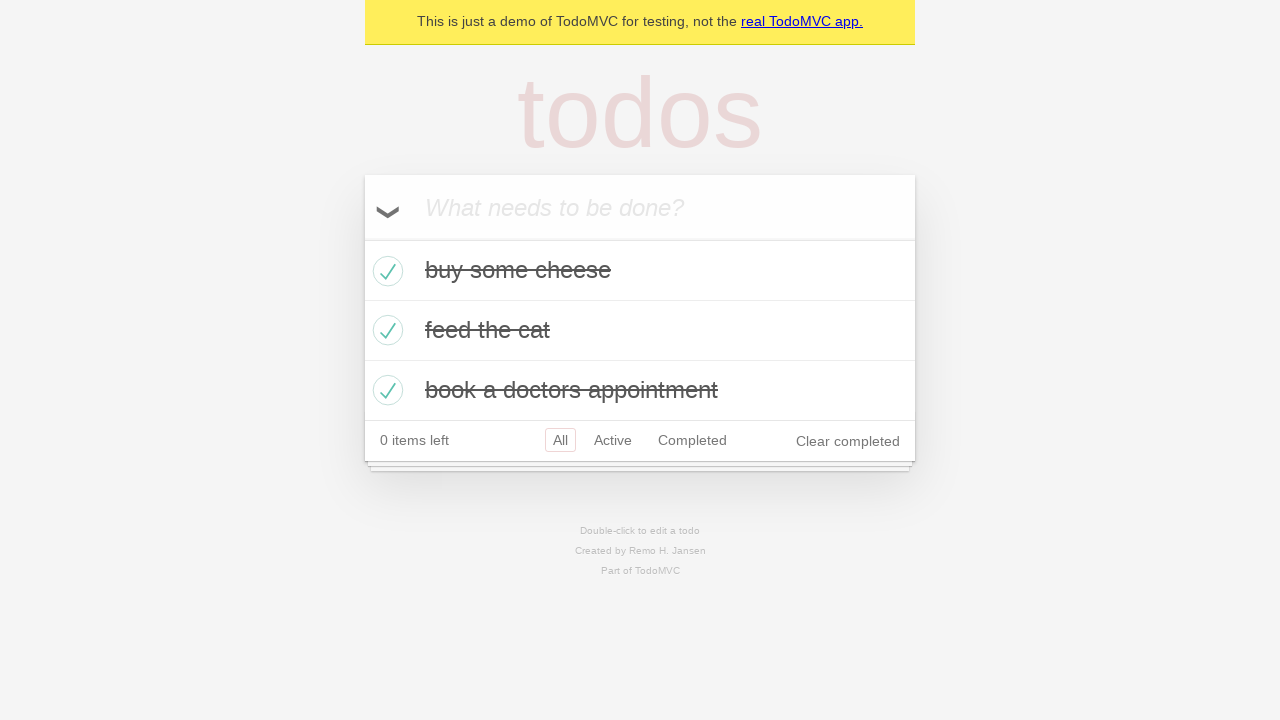

All todo items marked as completed
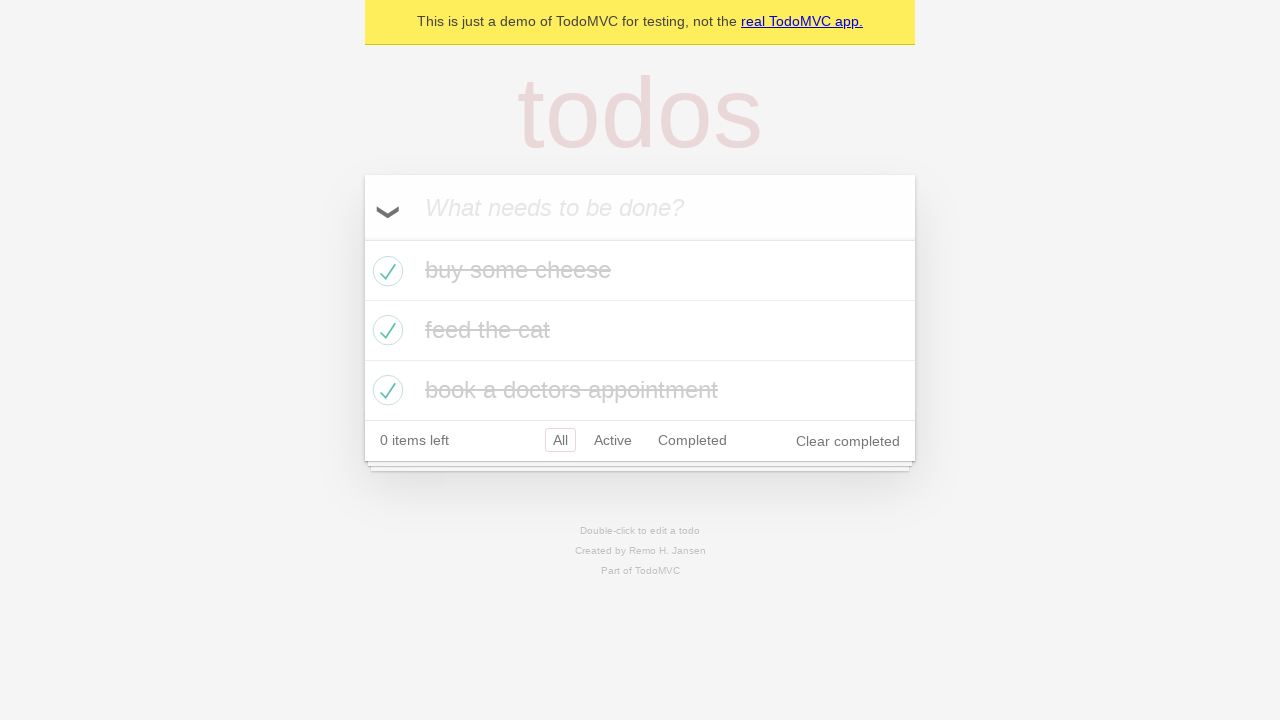

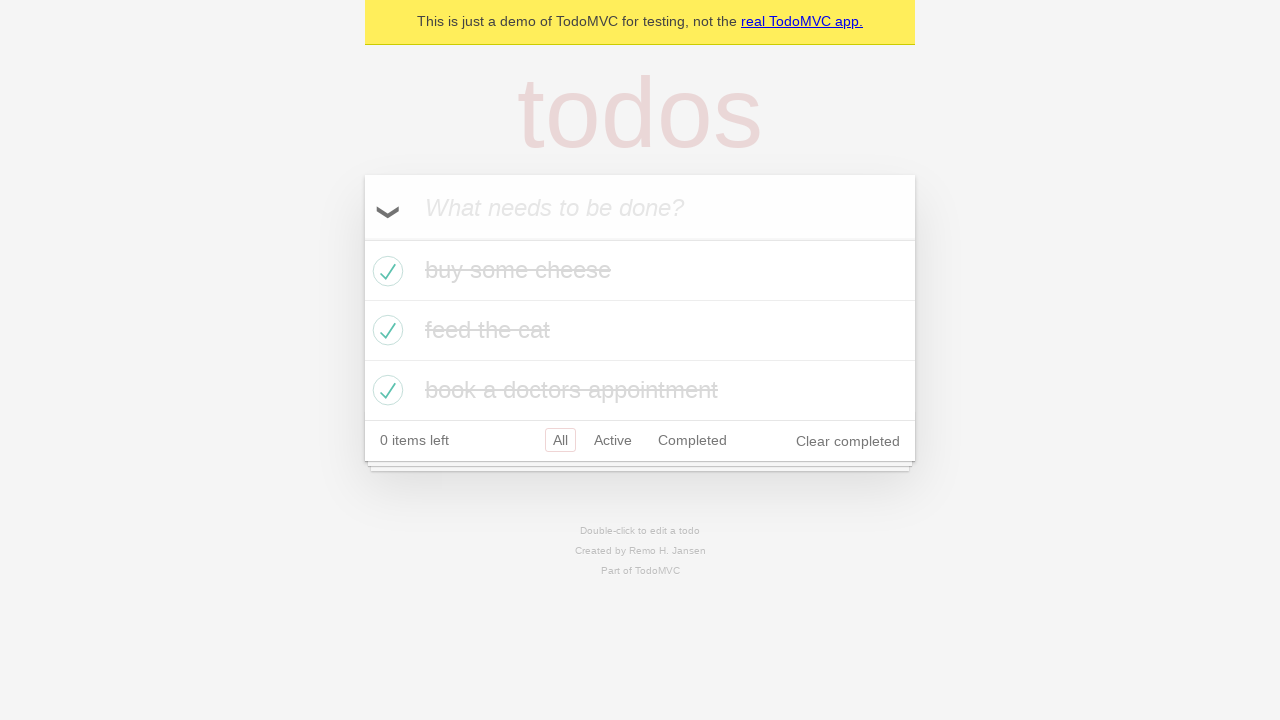